Tests moving mouse to absolute viewport coordinates

Starting URL: https://www.selenium.dev/selenium/web/mouse_interaction.html

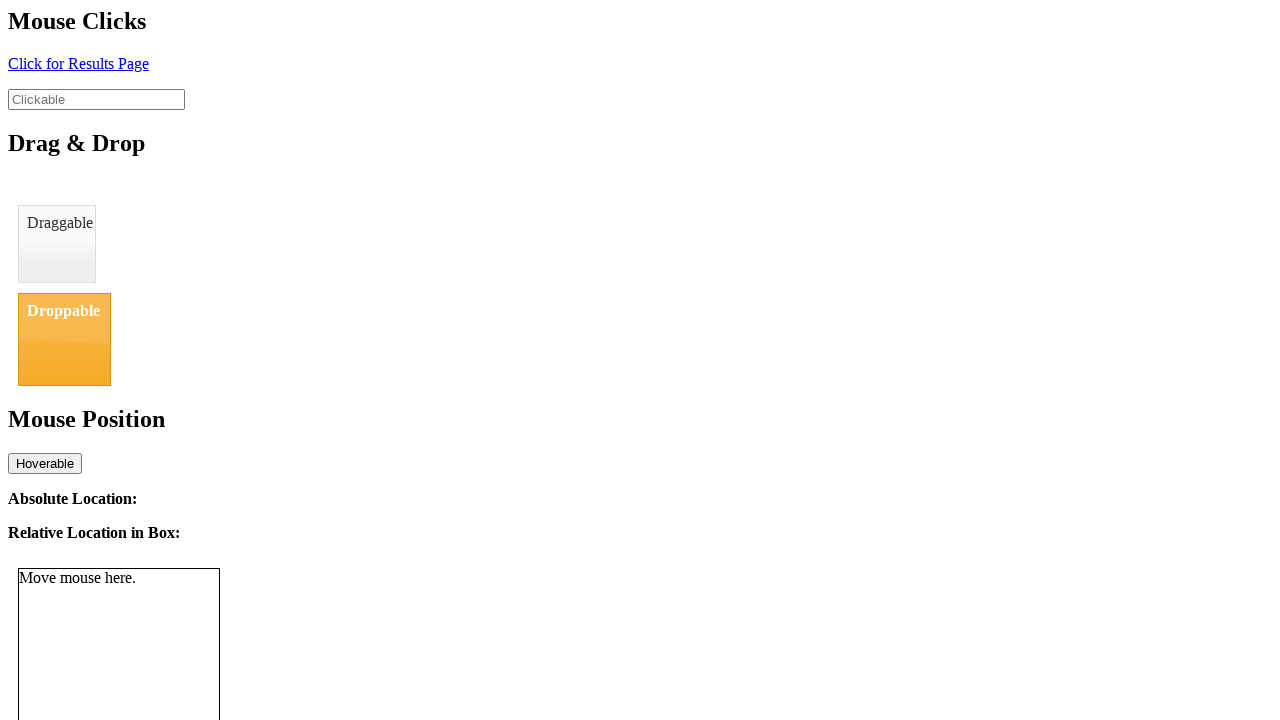

Moved mouse to absolute viewport coordinates (8, 12) at (8, 12)
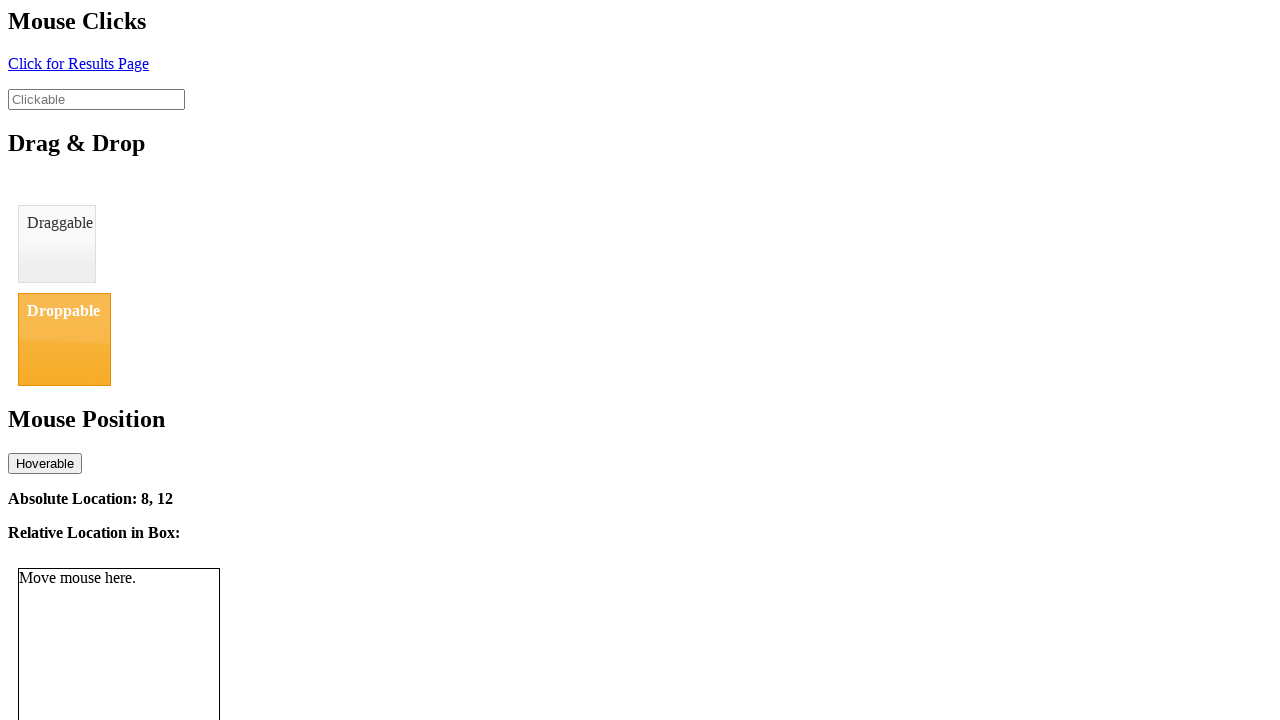

Verified absolute location element is present
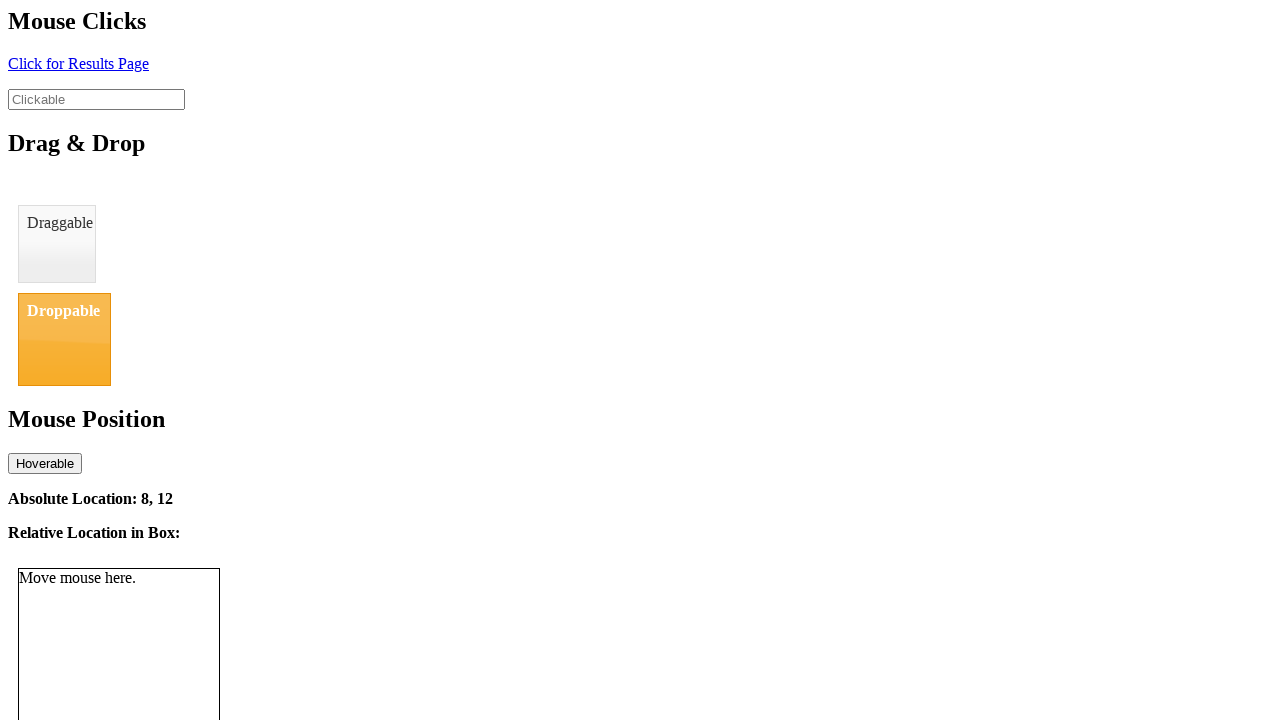

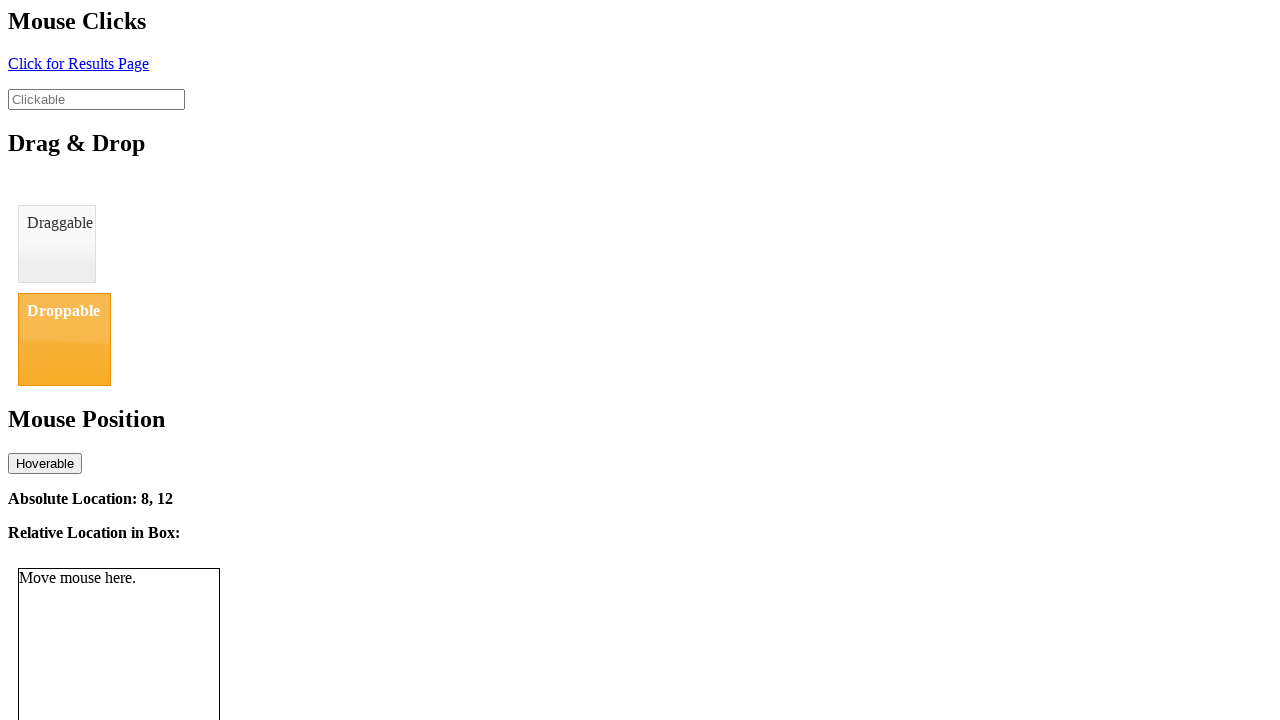